Tests DuckDuckGo search functionality by searching for "LambdaTest Blog" and verifying the page title contains "LambdaTest"

Starting URL: https://duckduckgo.com

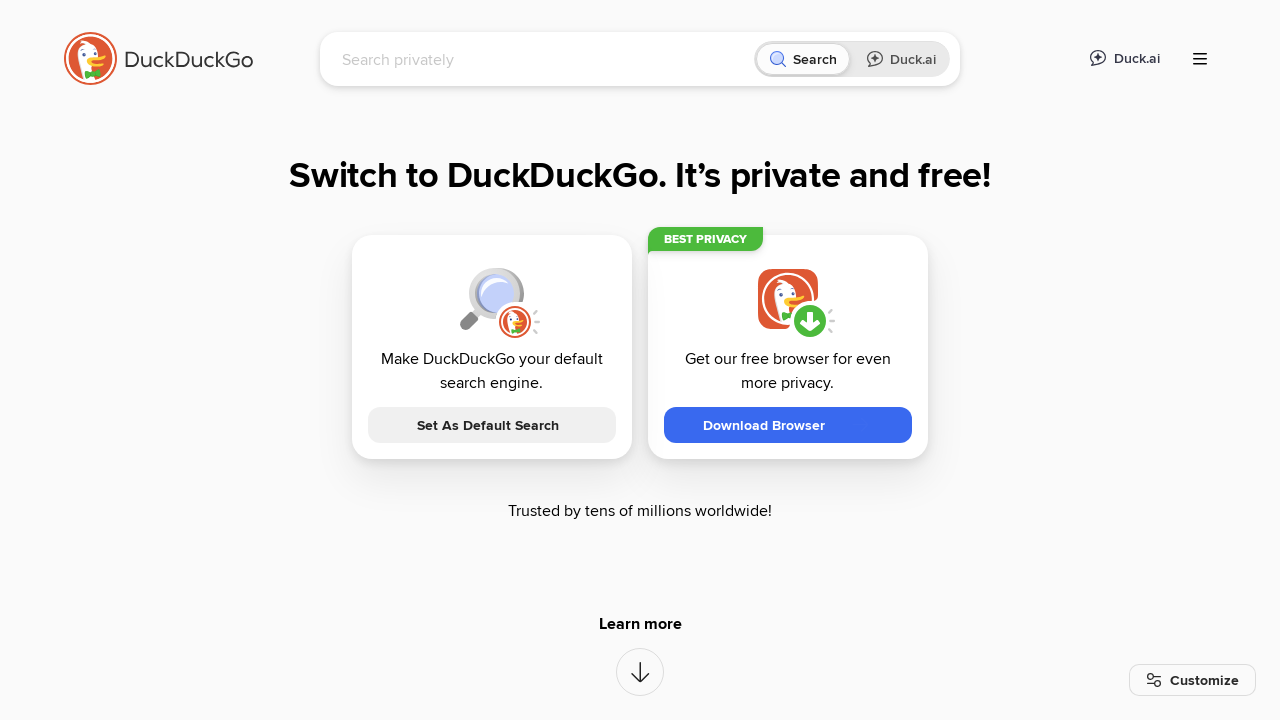

Clicked on DuckDuckGo search input field at (544, 59) on [name="q"]
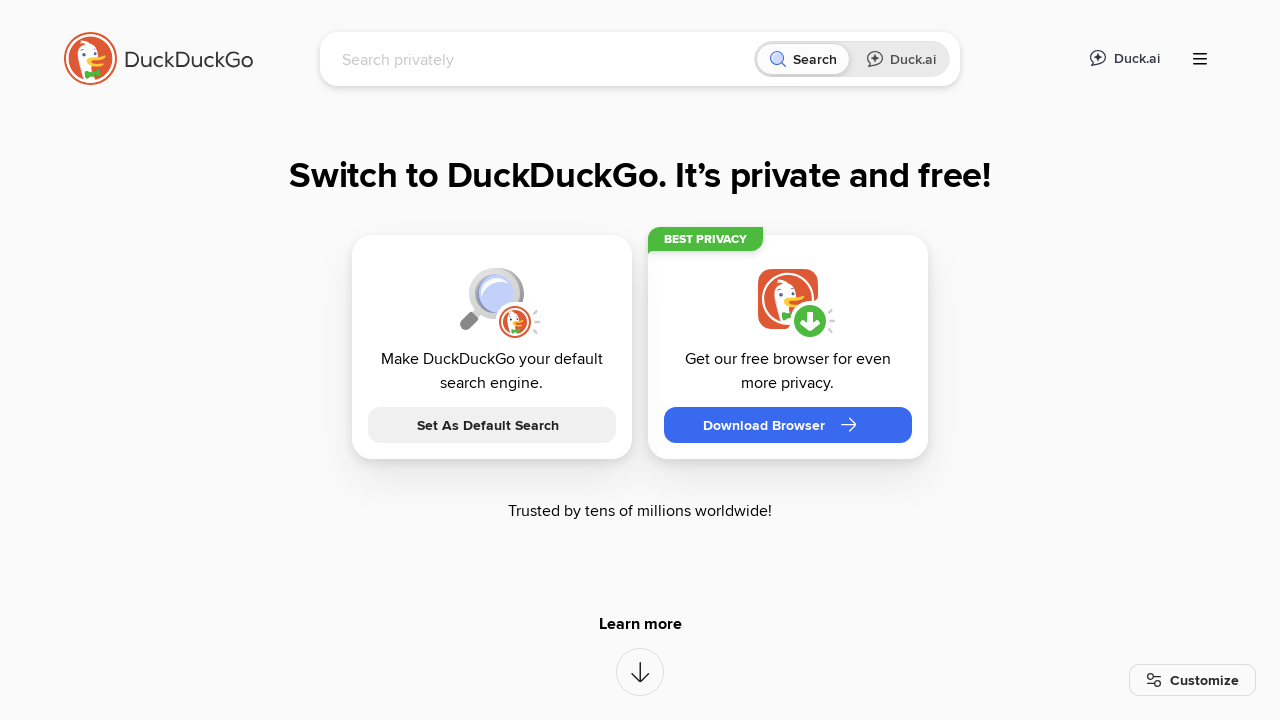

Typed 'LambdaTest Blog' into search field on [name="q"]
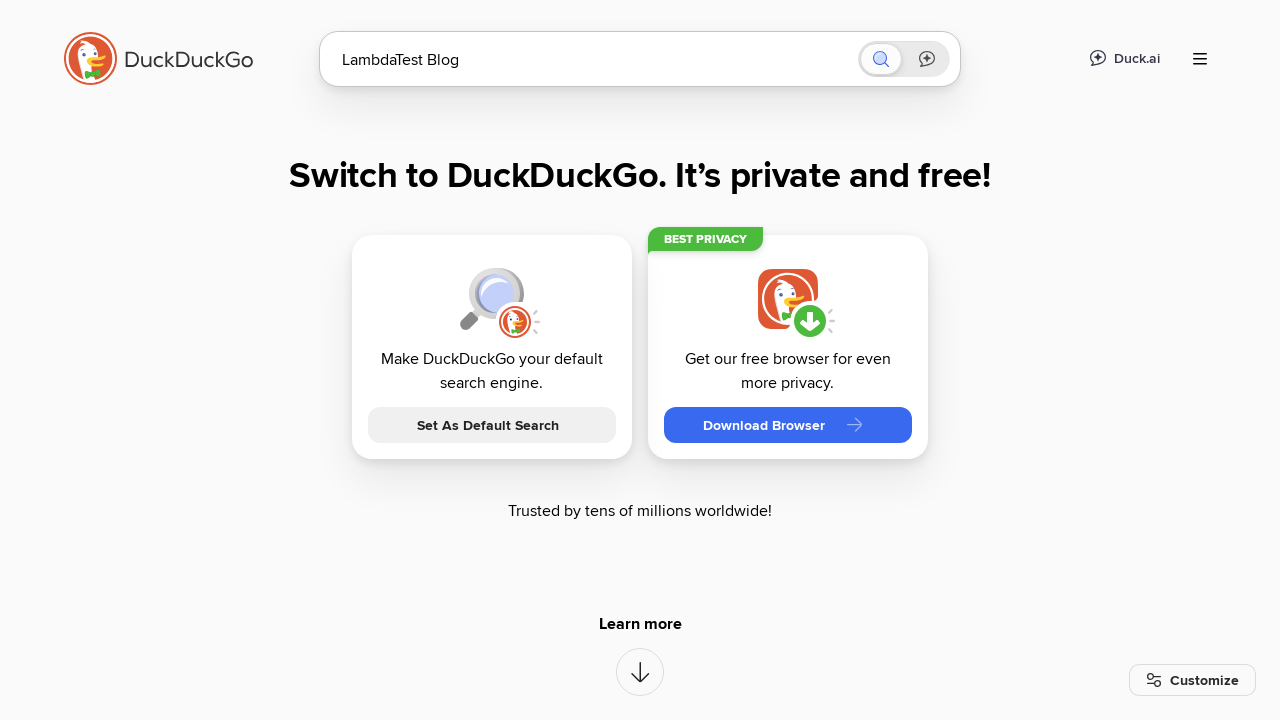

Pressed Enter to submit search query on [name="q"]
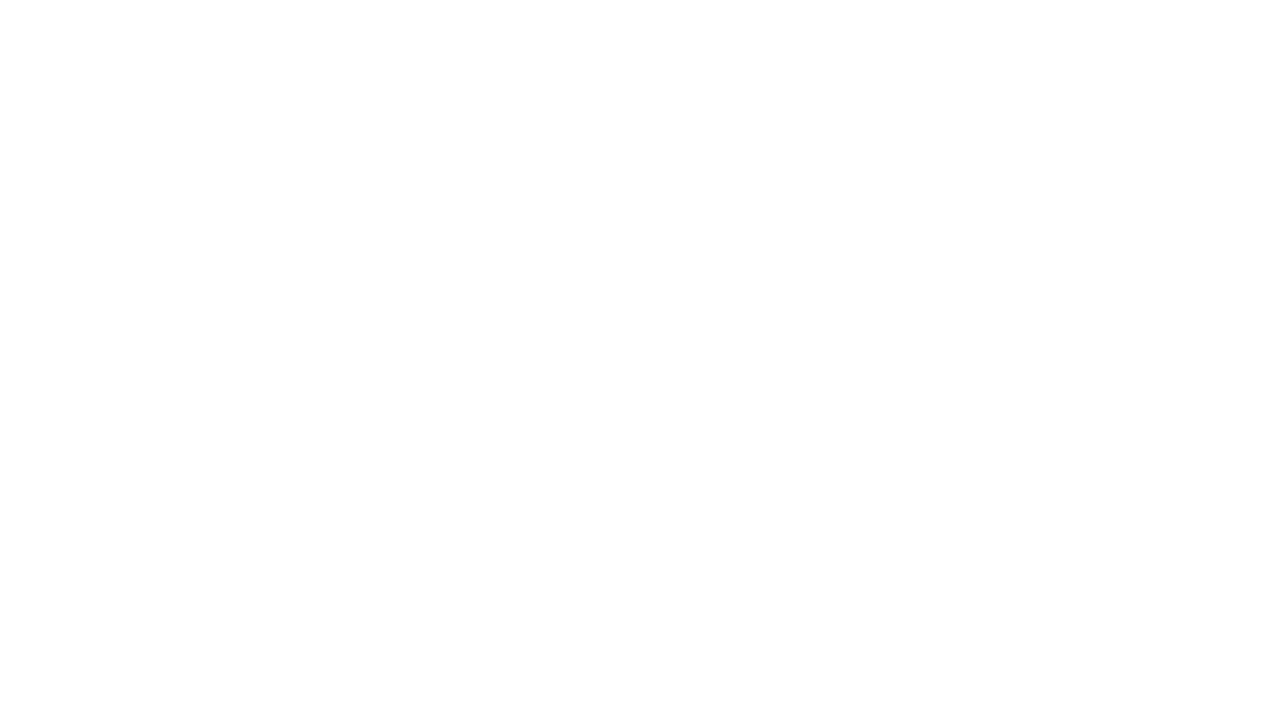

Search results page loaded
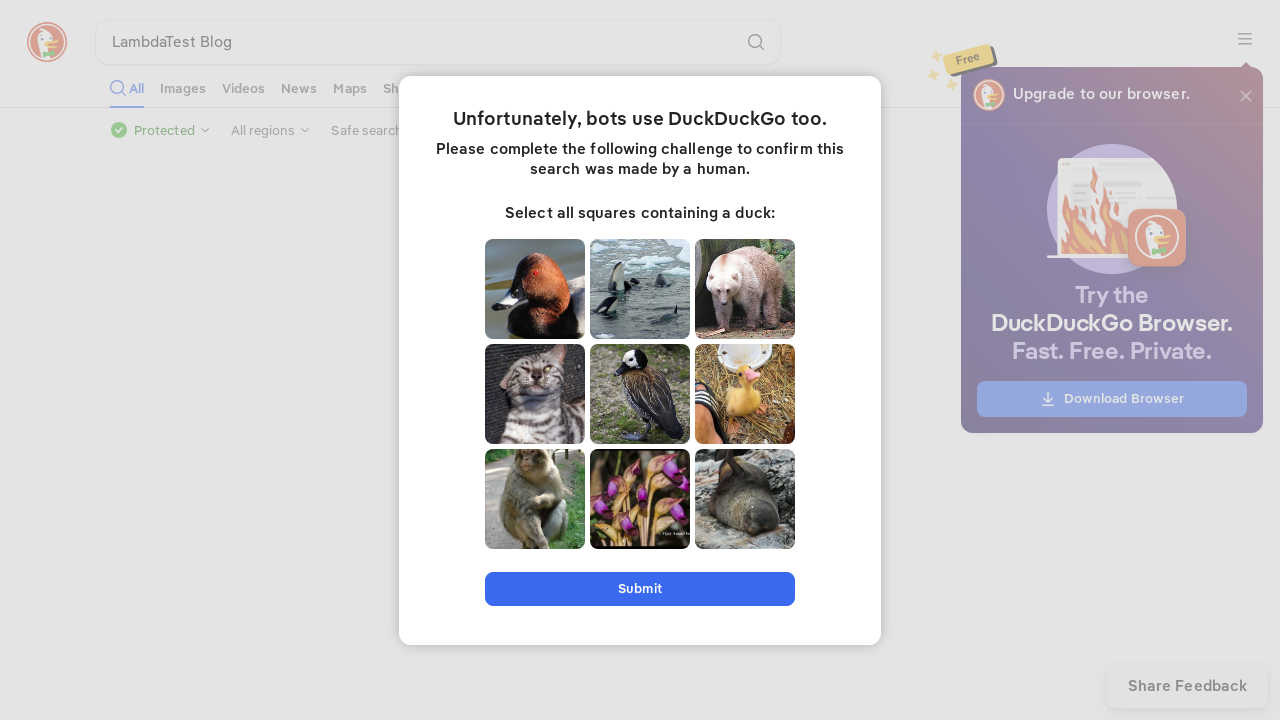

Retrieved page title: LambdaTest Blog at DuckDuckGo
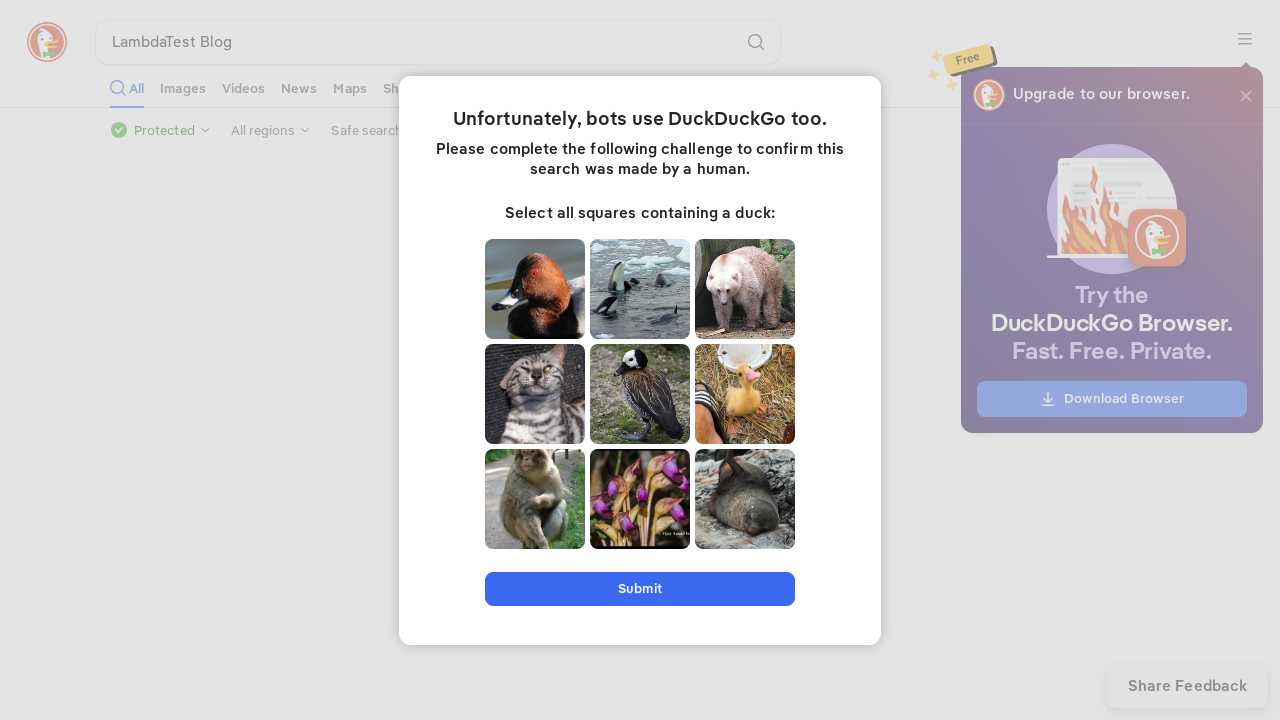

Verified page title contains 'LambdaTest' - assertion passed
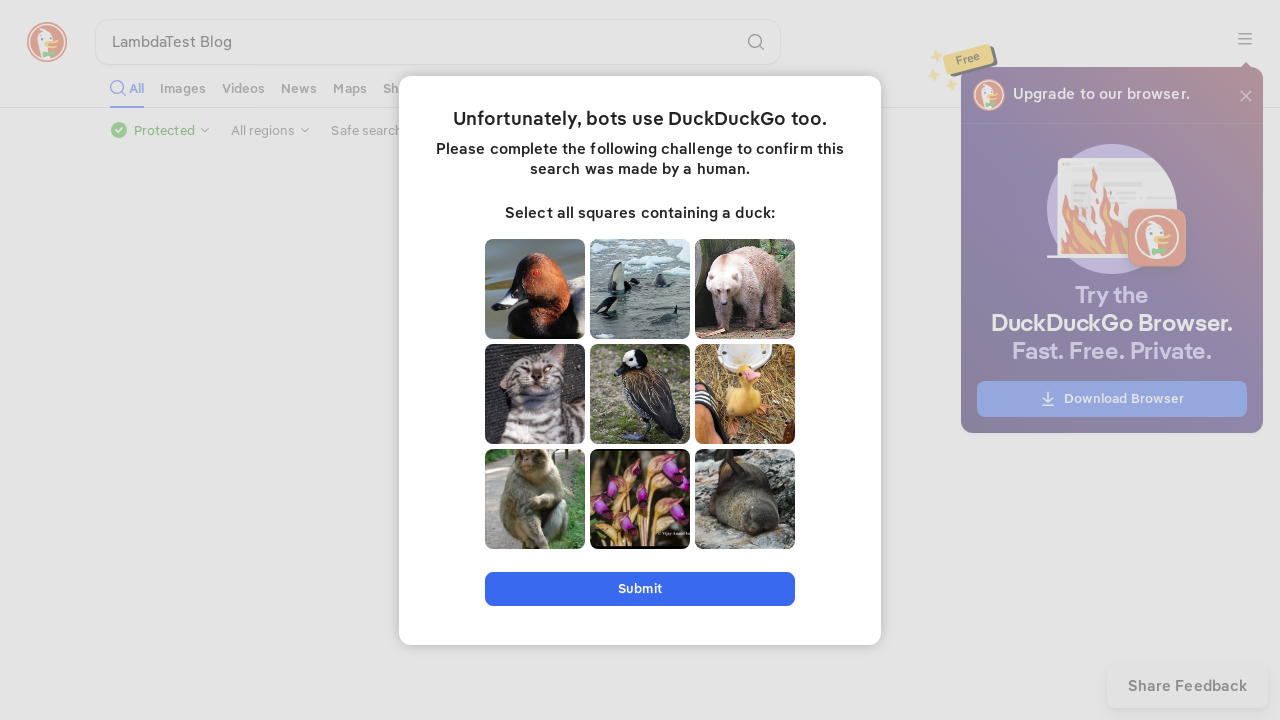

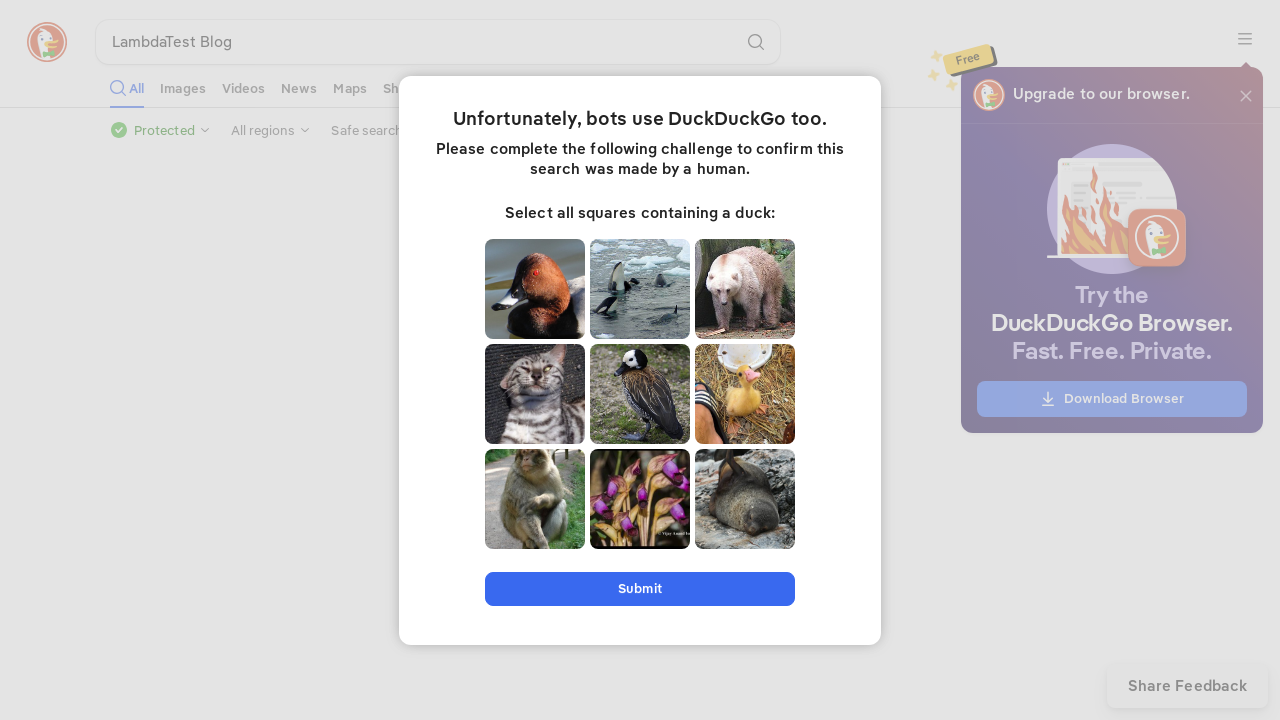